Tests that edits are saved when the input loses focus (blur event)

Starting URL: https://demo.playwright.dev/todomvc

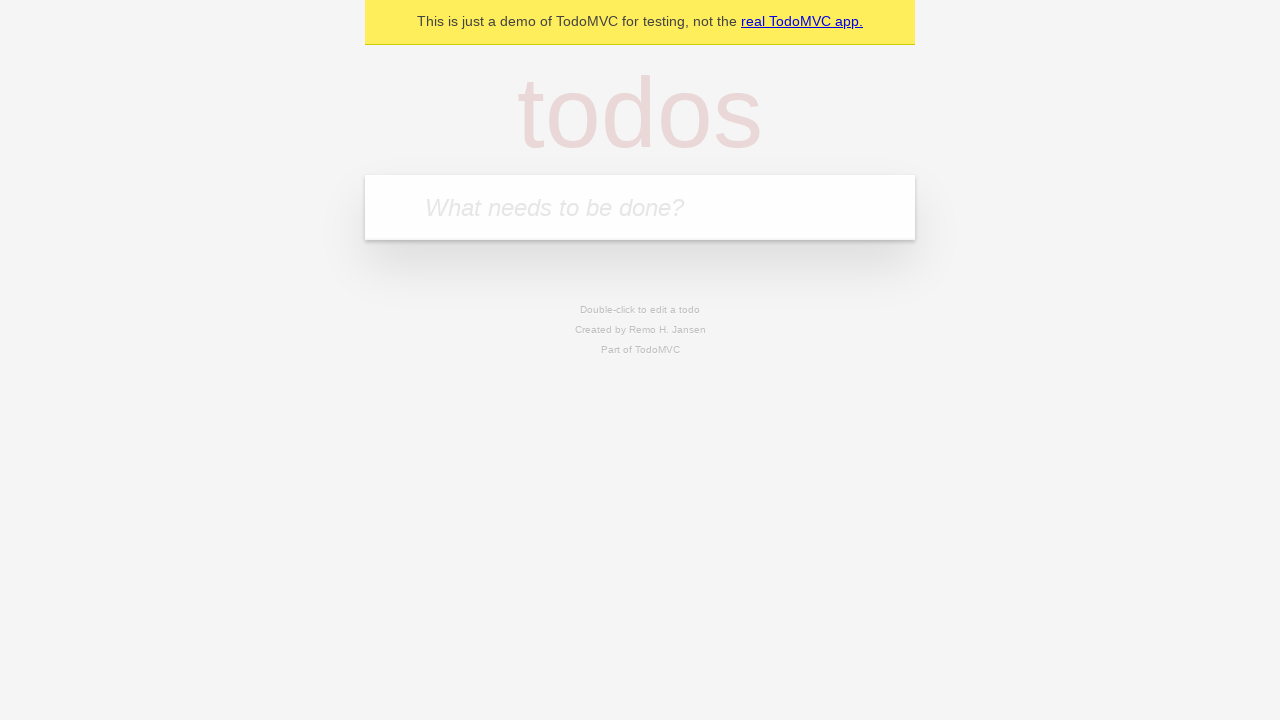

Filled first todo input with 'buy some cheese' on internal:attr=[placeholder="What needs to be done?"i]
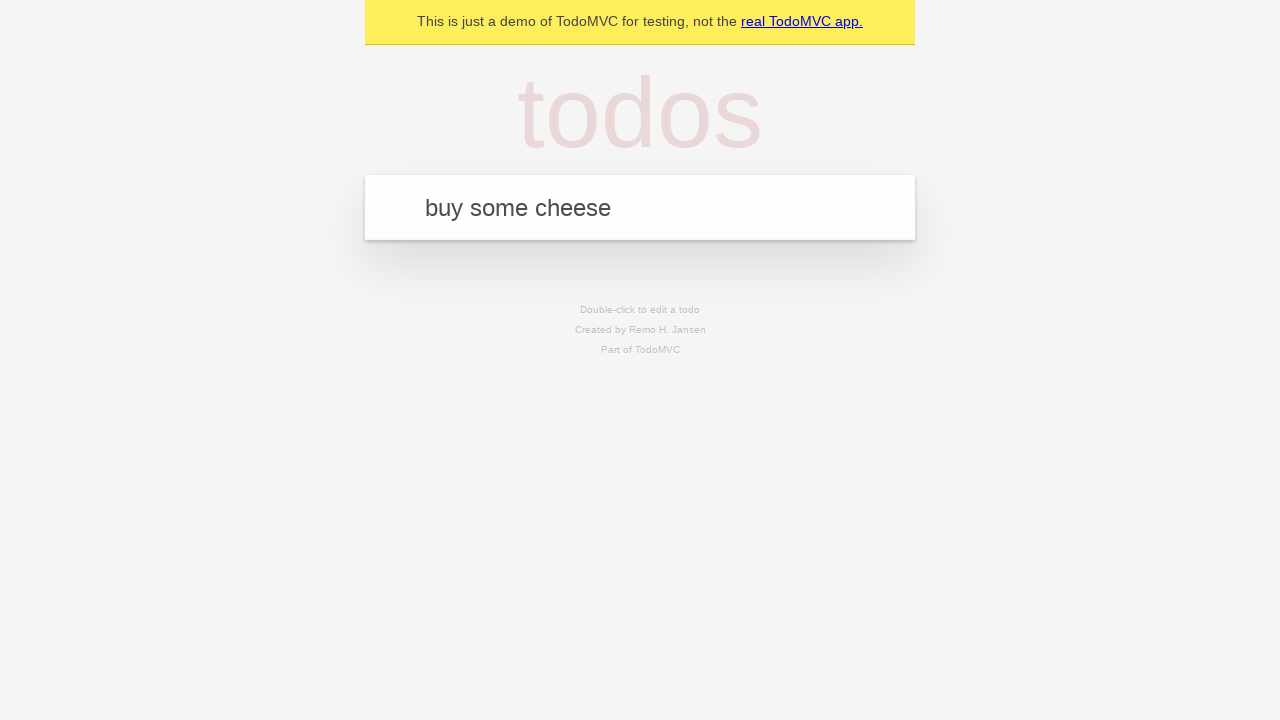

Pressed Enter to create first todo on internal:attr=[placeholder="What needs to be done?"i]
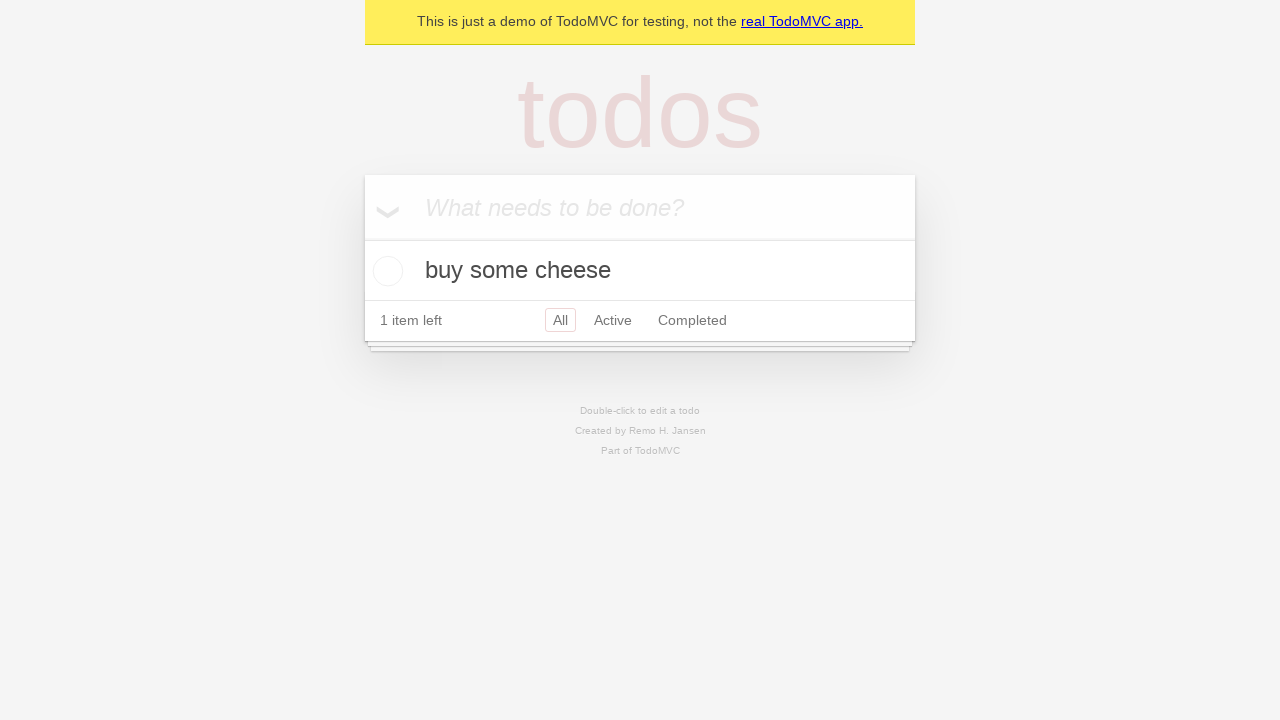

Filled second todo input with 'feed the cat' on internal:attr=[placeholder="What needs to be done?"i]
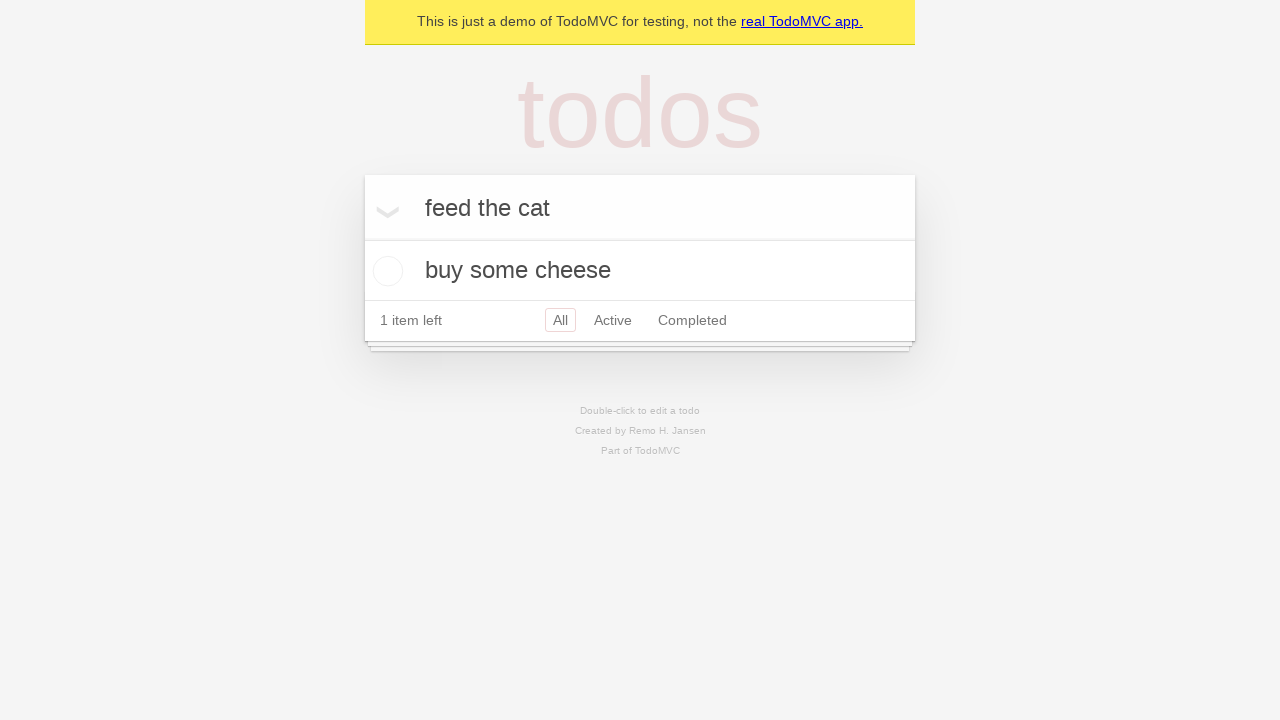

Pressed Enter to create second todo on internal:attr=[placeholder="What needs to be done?"i]
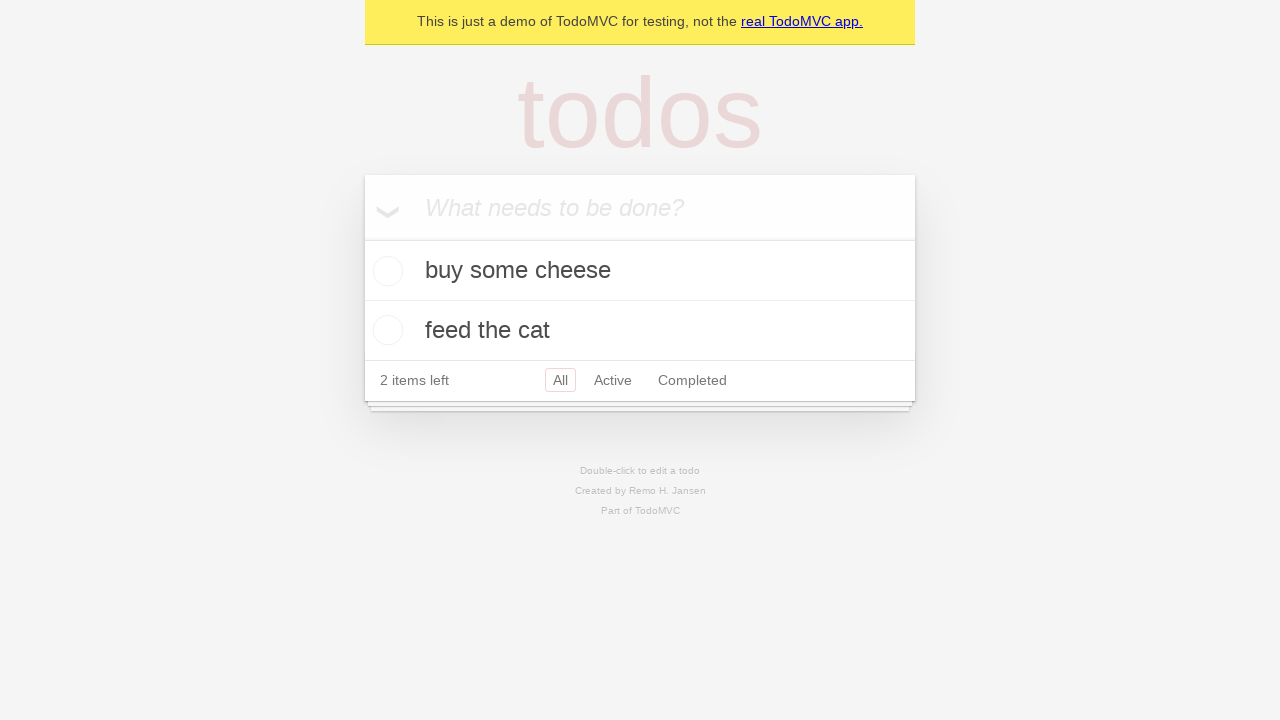

Filled third todo input with 'book a doctors appointment' on internal:attr=[placeholder="What needs to be done?"i]
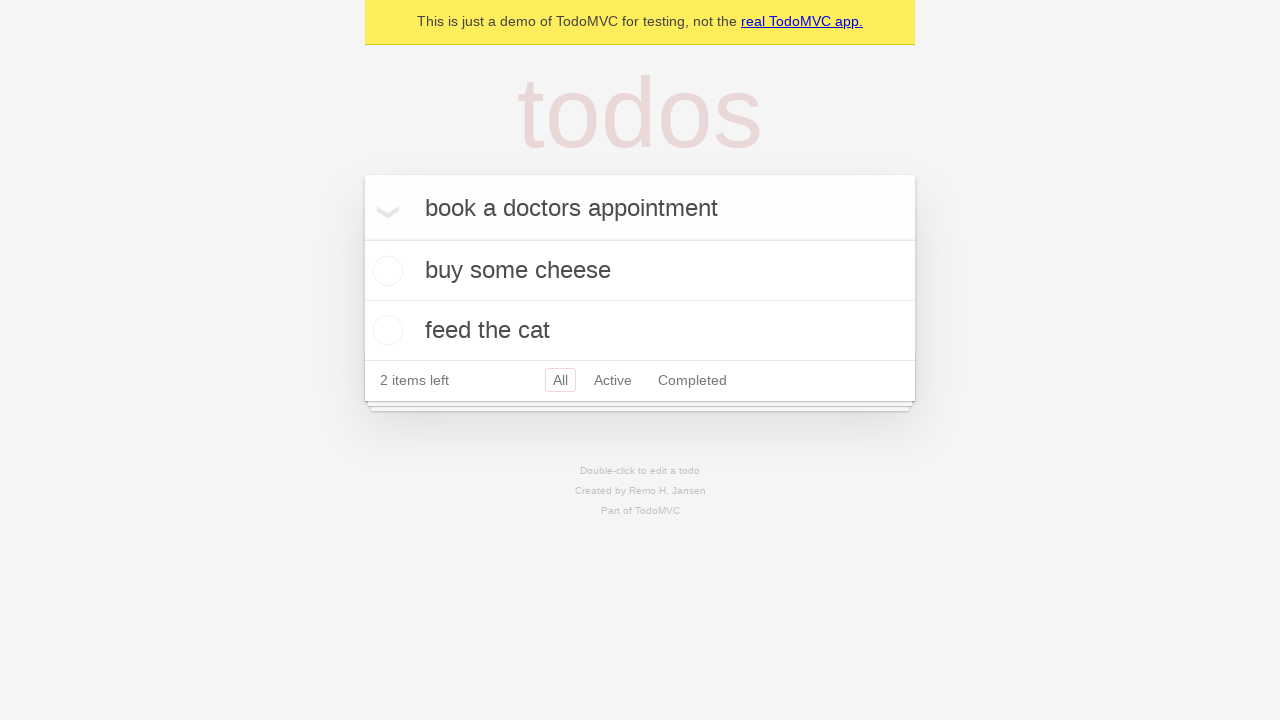

Pressed Enter to create third todo on internal:attr=[placeholder="What needs to be done?"i]
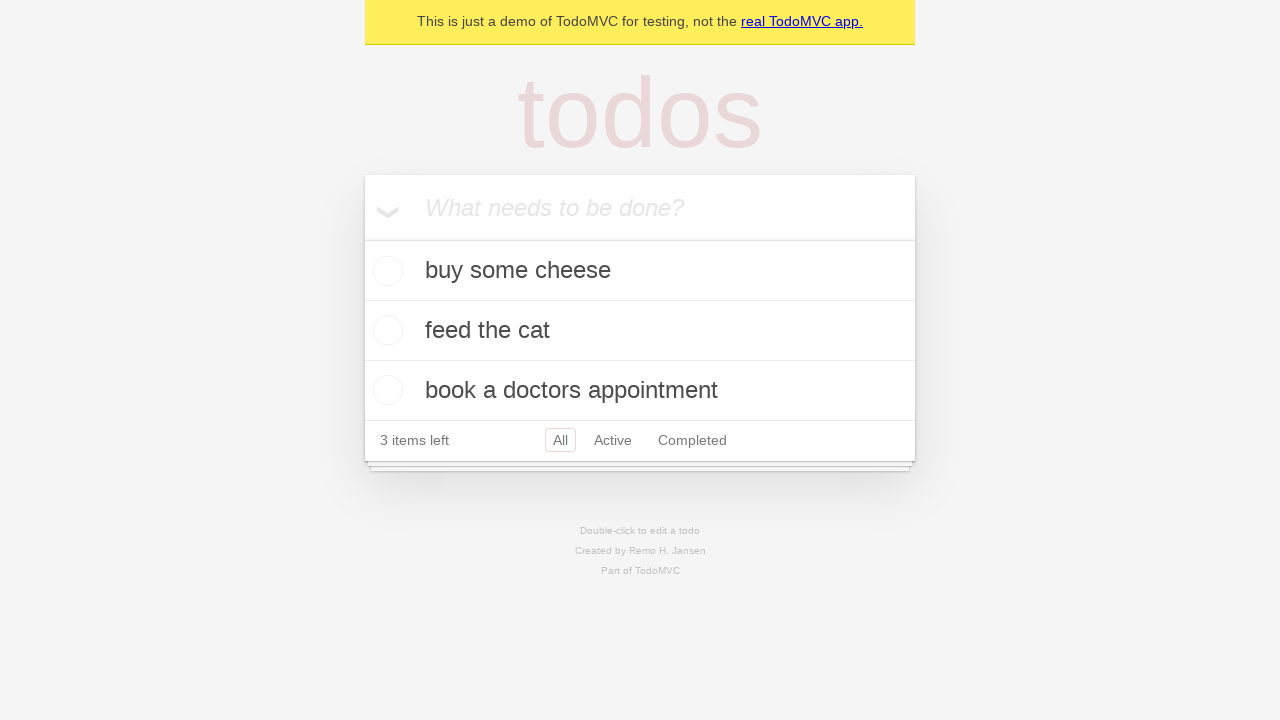

All 3 todos loaded and visible
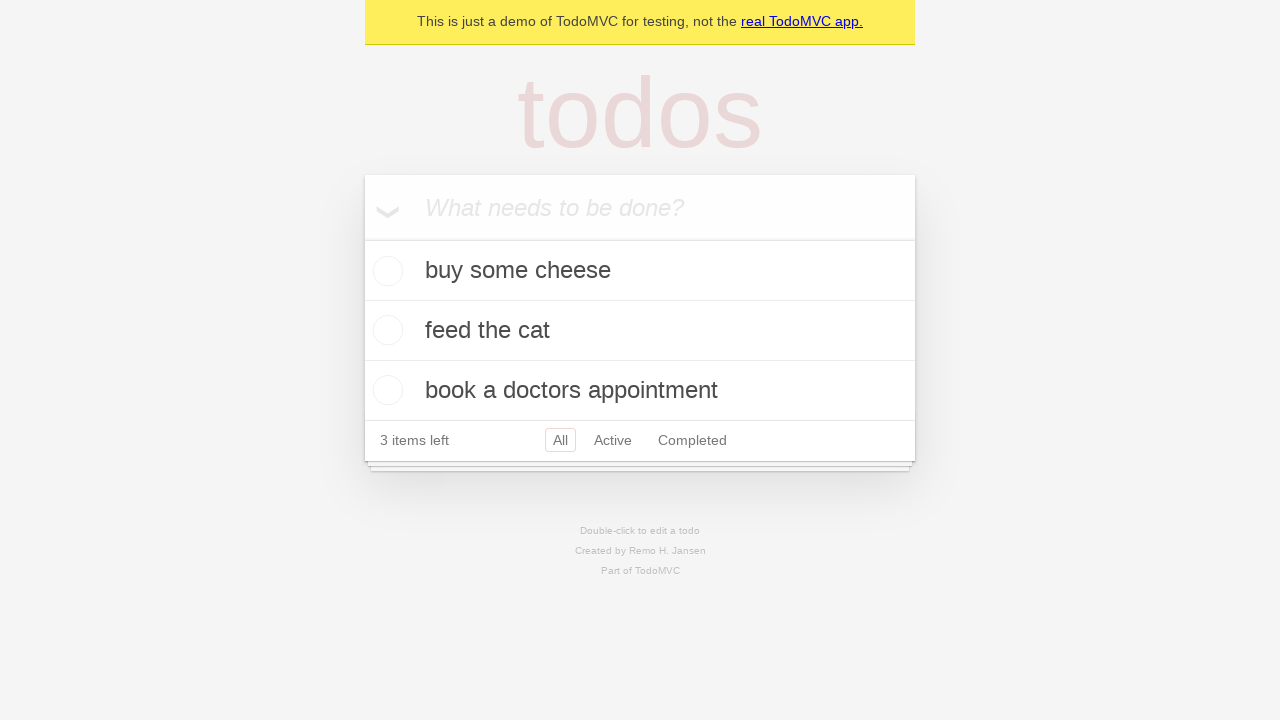

Double-clicked second todo to enter edit mode at (640, 331) on internal:testid=[data-testid="todo-item"s] >> nth=1
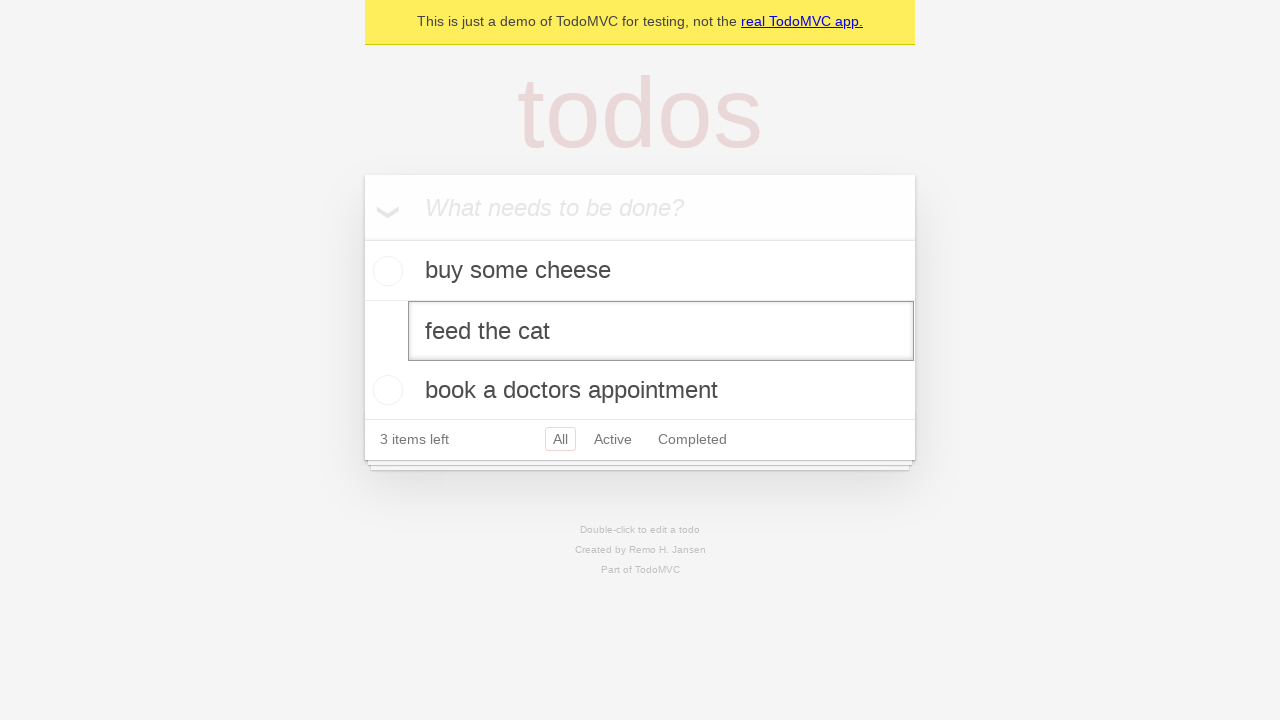

Filled edited todo text with 'buy some sausages' on internal:testid=[data-testid="todo-item"s] >> nth=1 >> internal:role=textbox[nam
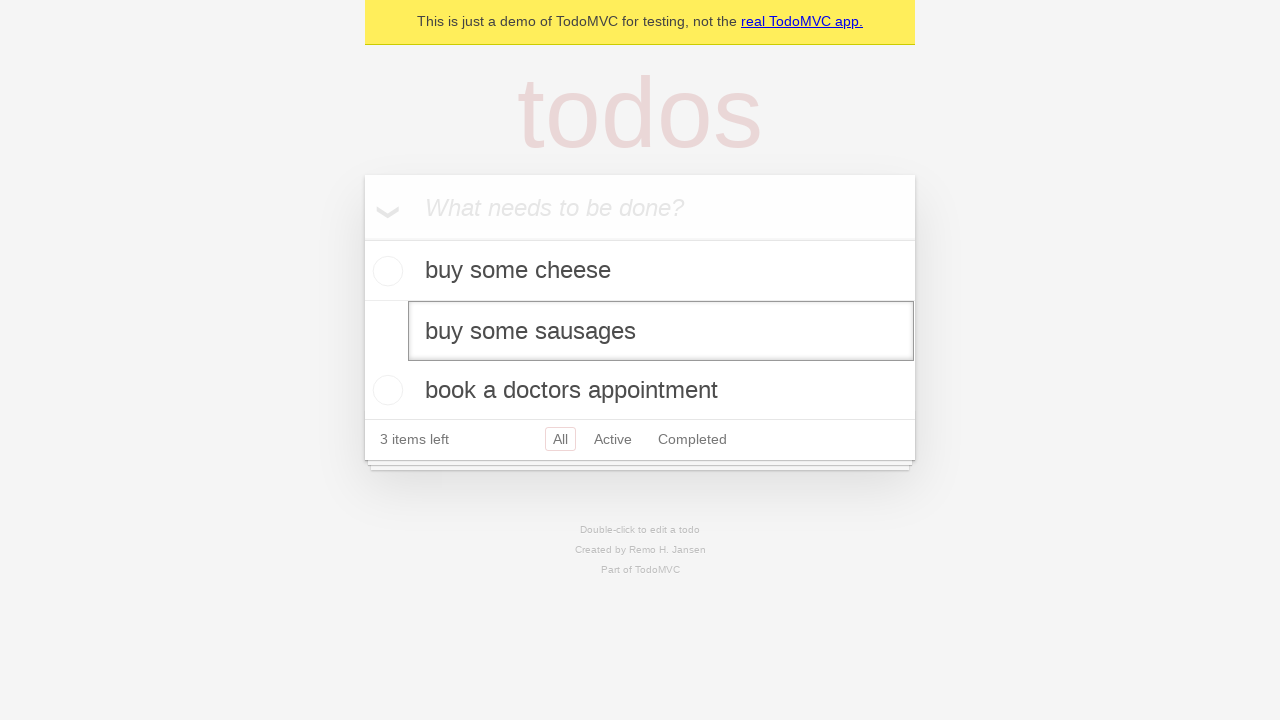

Triggered blur event on edit input to save changes
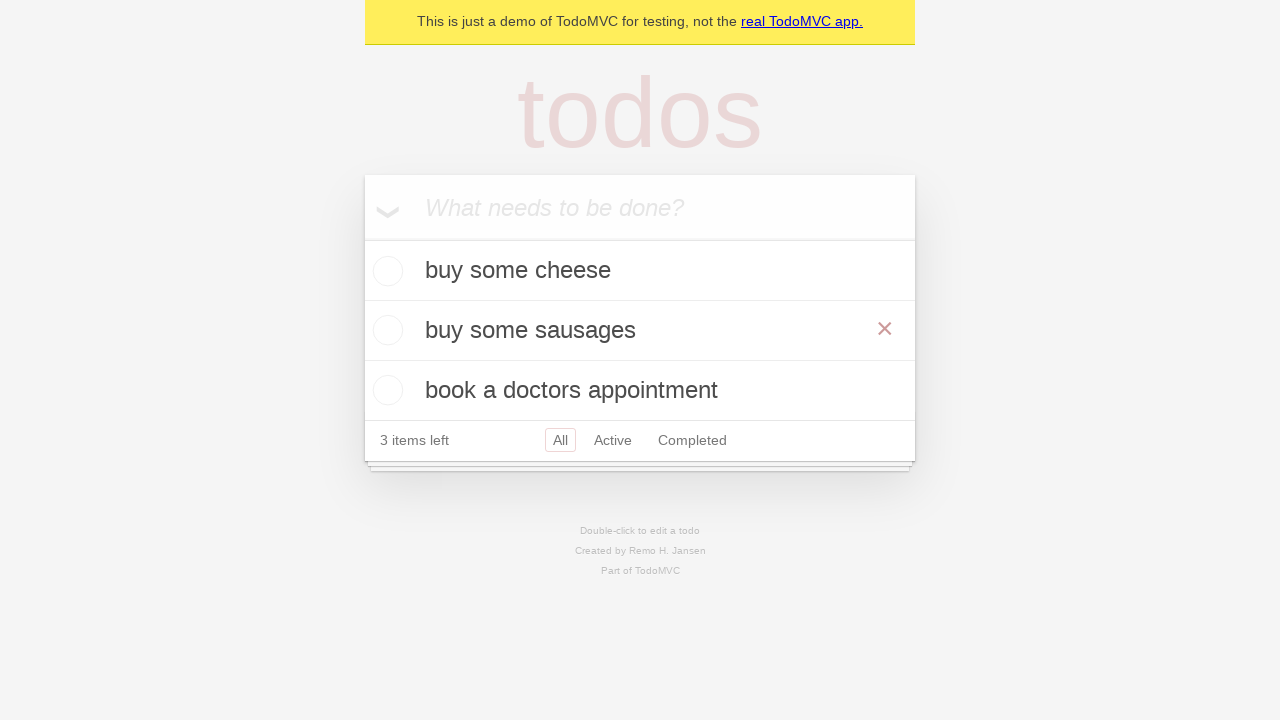

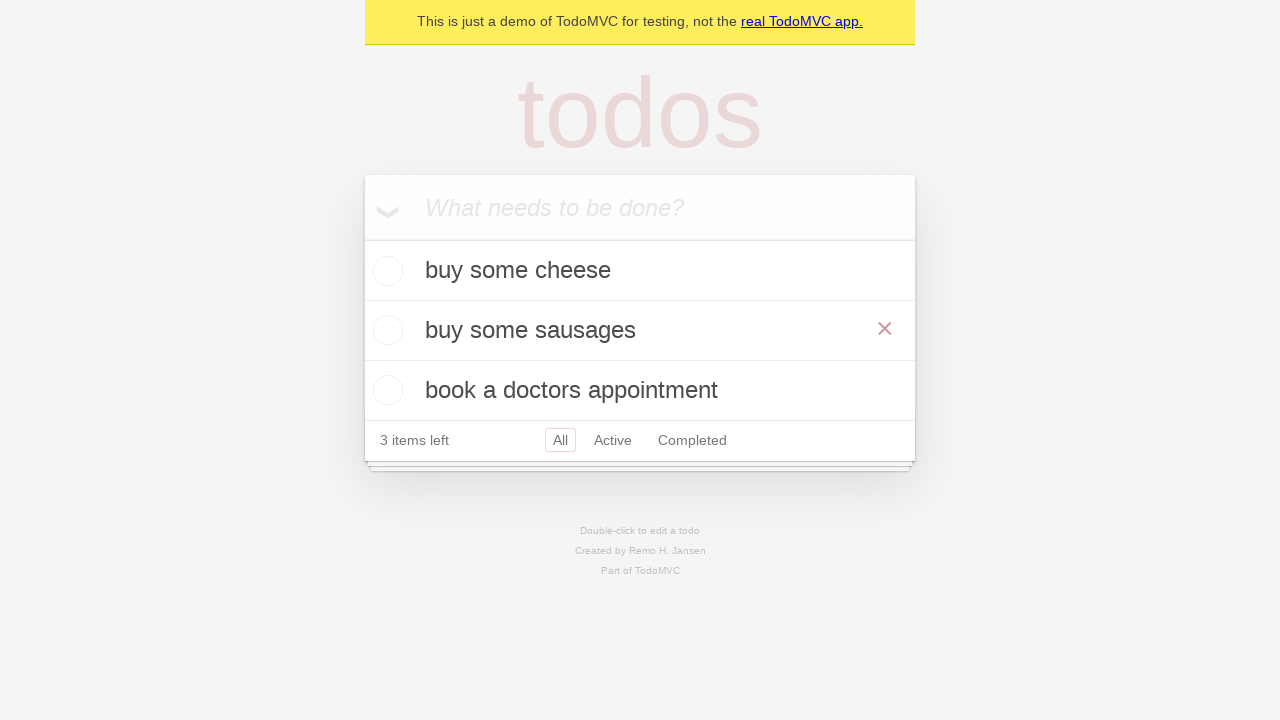